Navigates to the login practice page and verifies the page loaded by checking that the page title and content are accessible.

Starting URL: https://rahulshettyacademy.com/loginpagePractise/

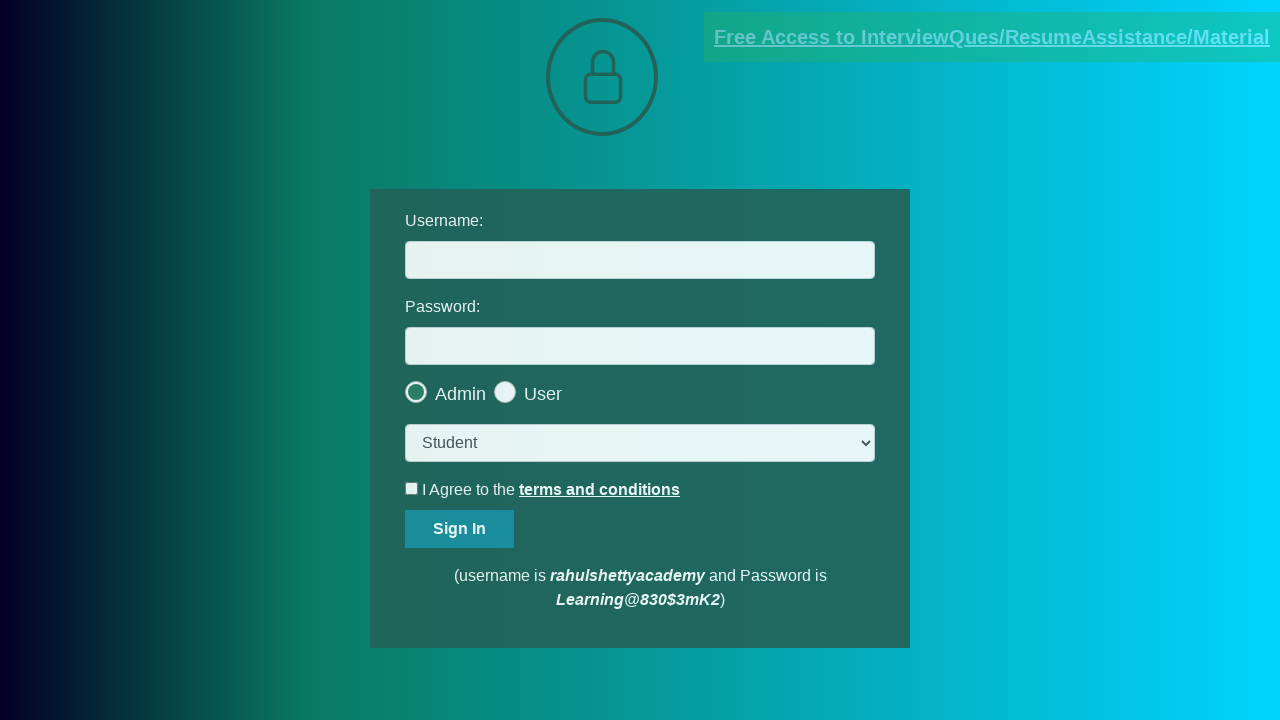

Set viewport size to 1920x1080
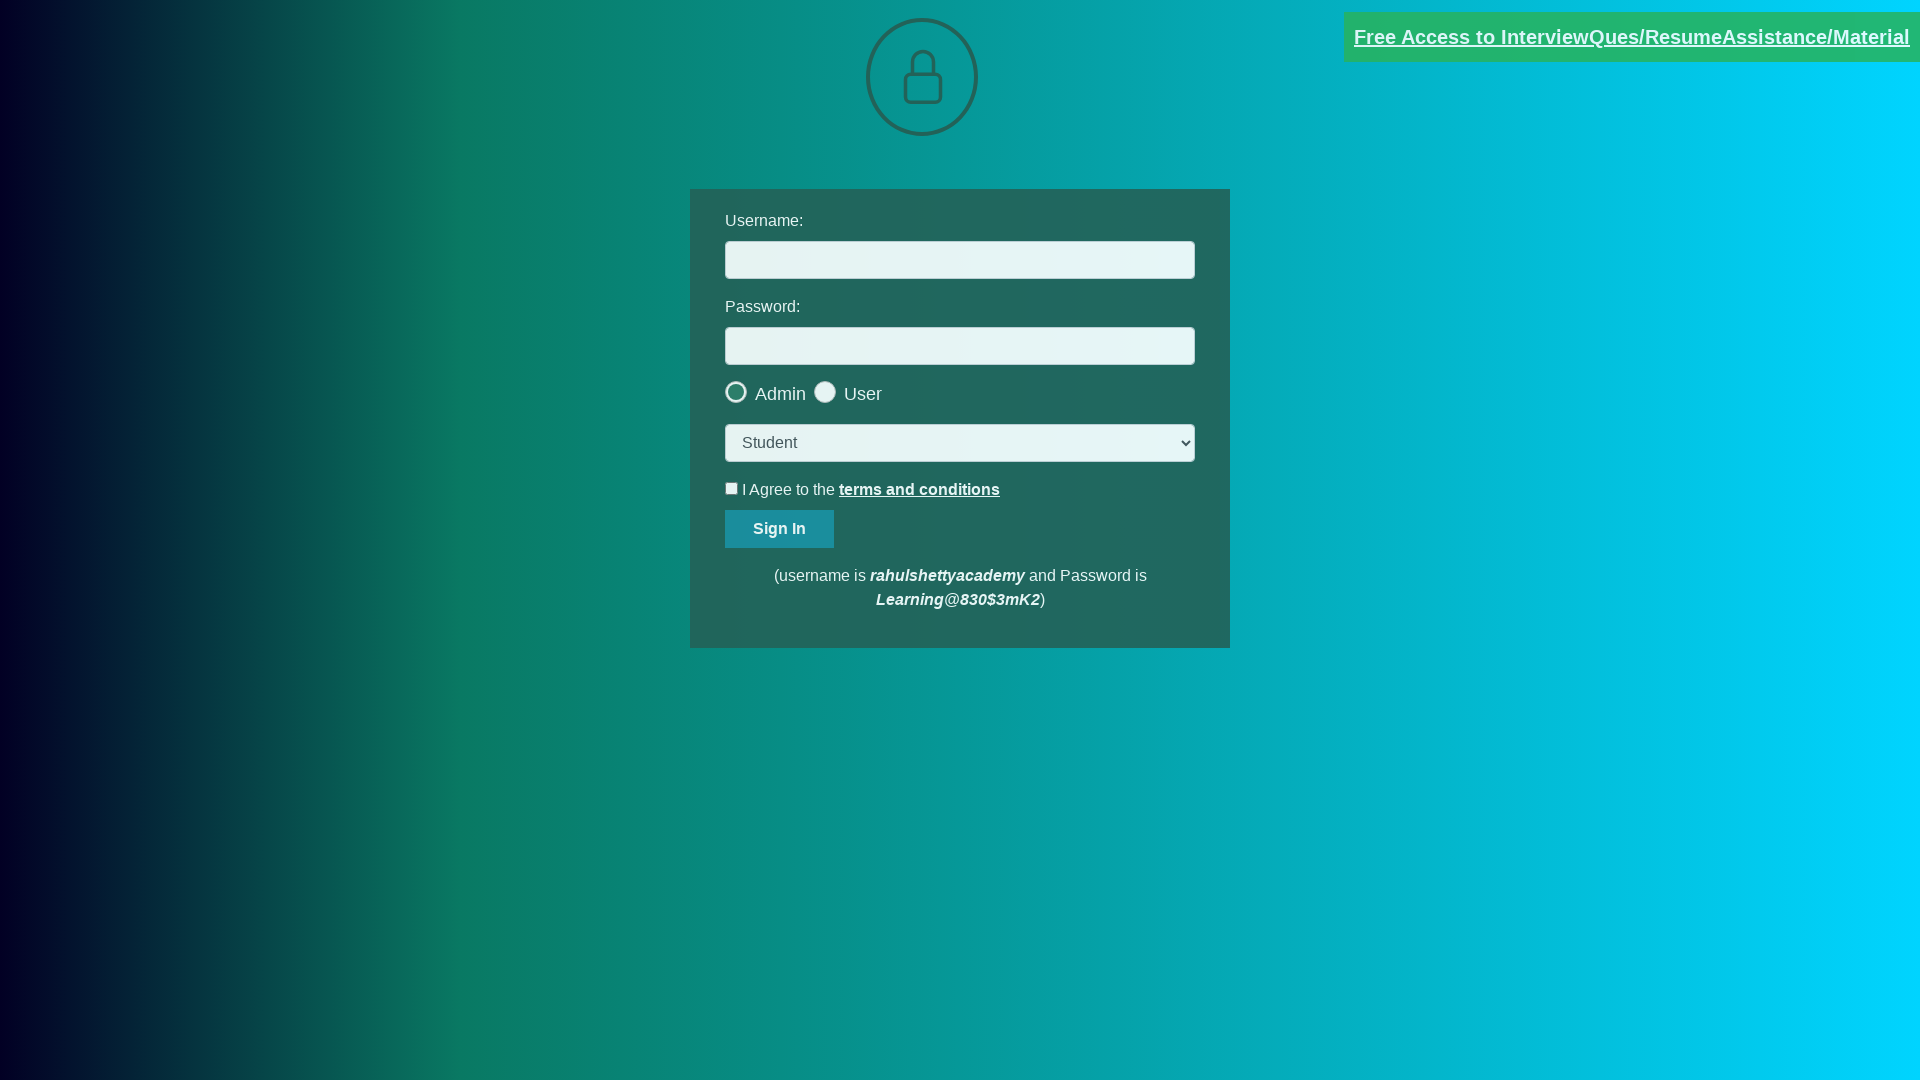

Page DOM content loaded
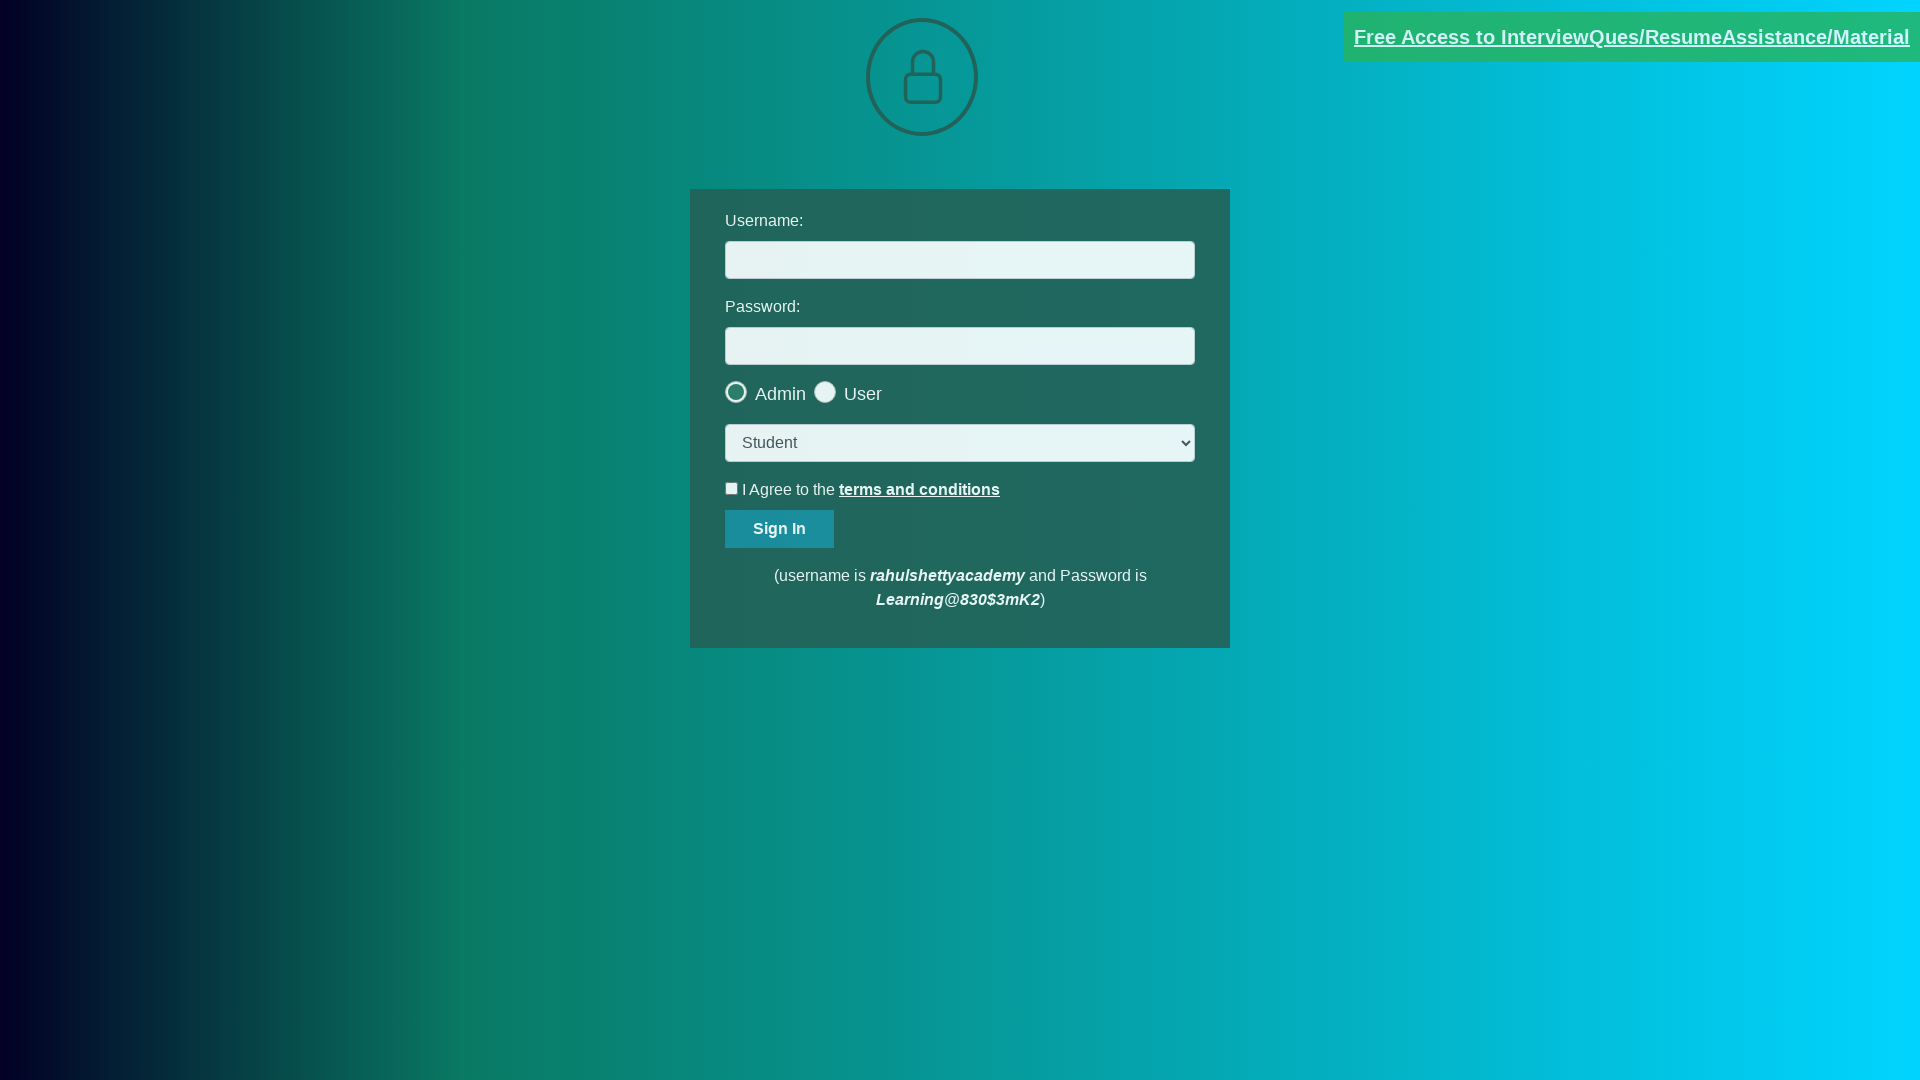

Retrieved page title: 'LoginPage Practise | Rahul Shetty Academy'
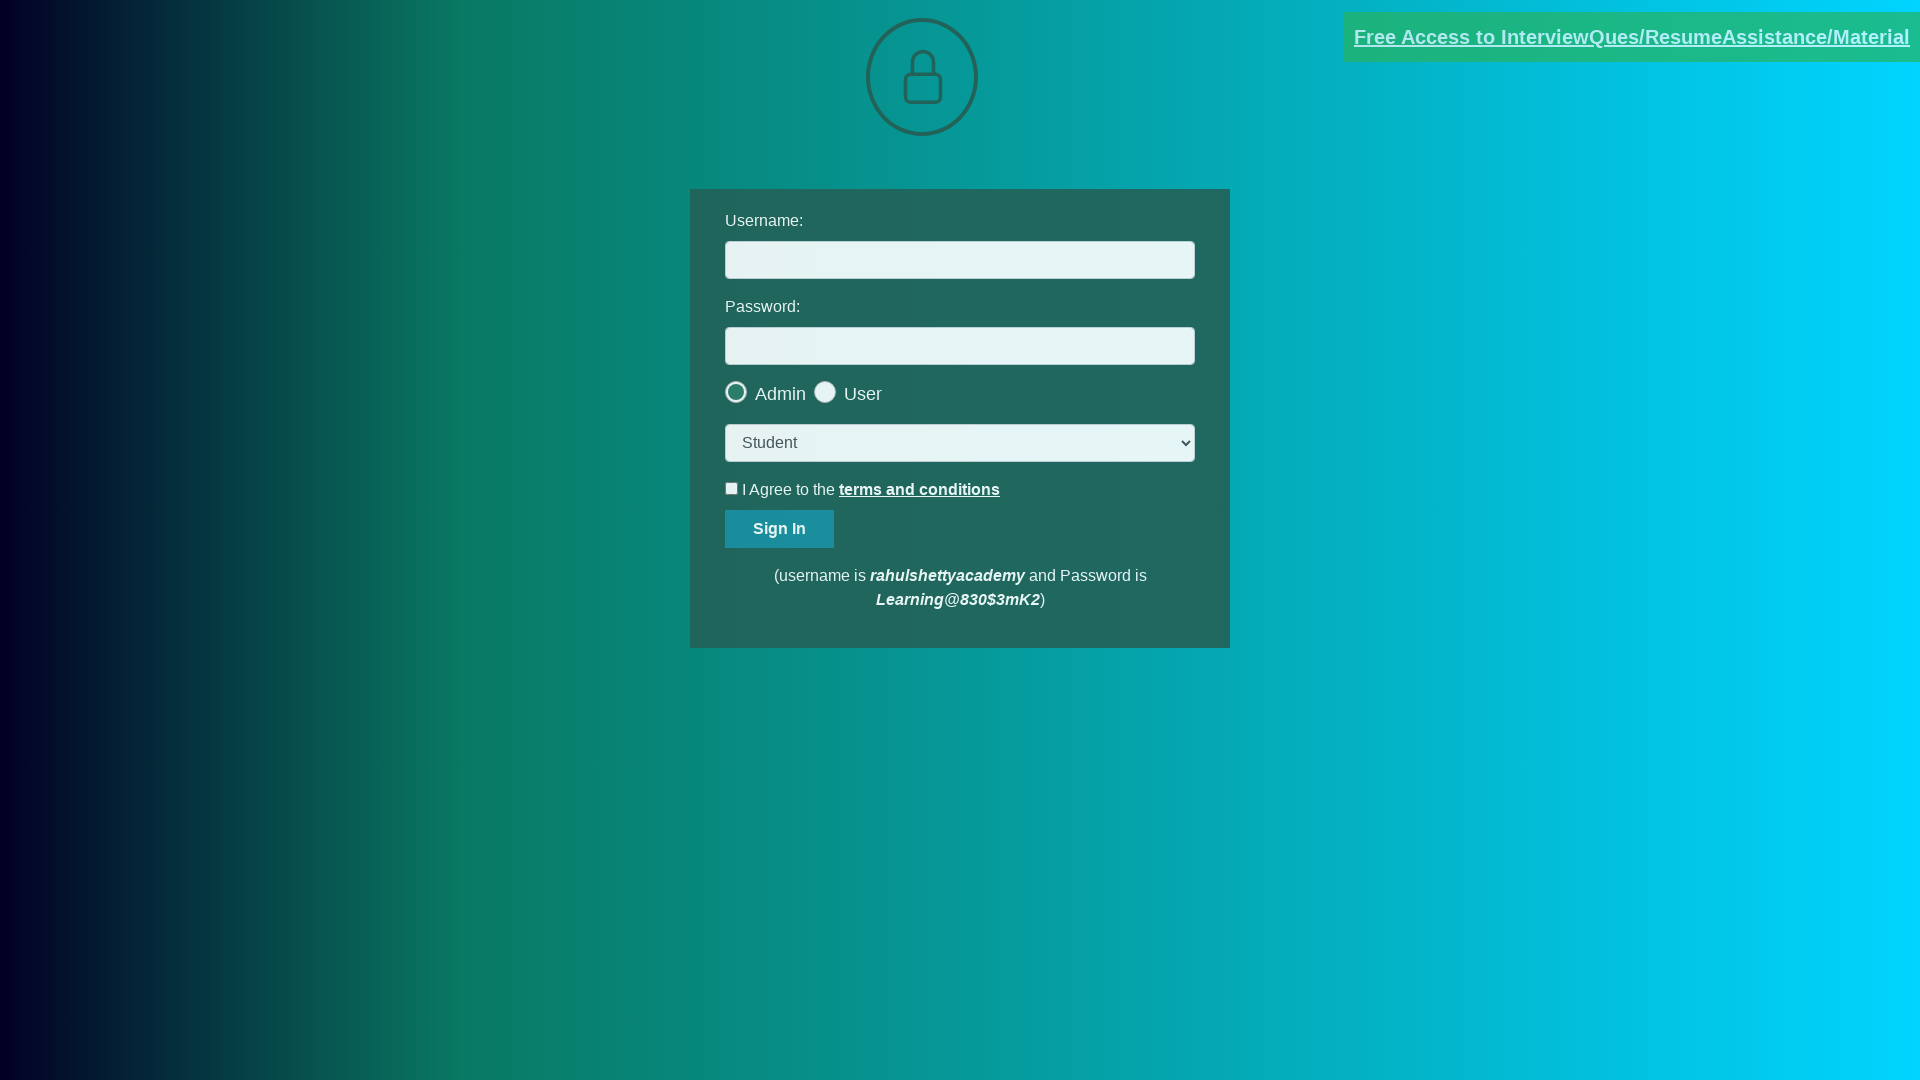

Verified page title is not None
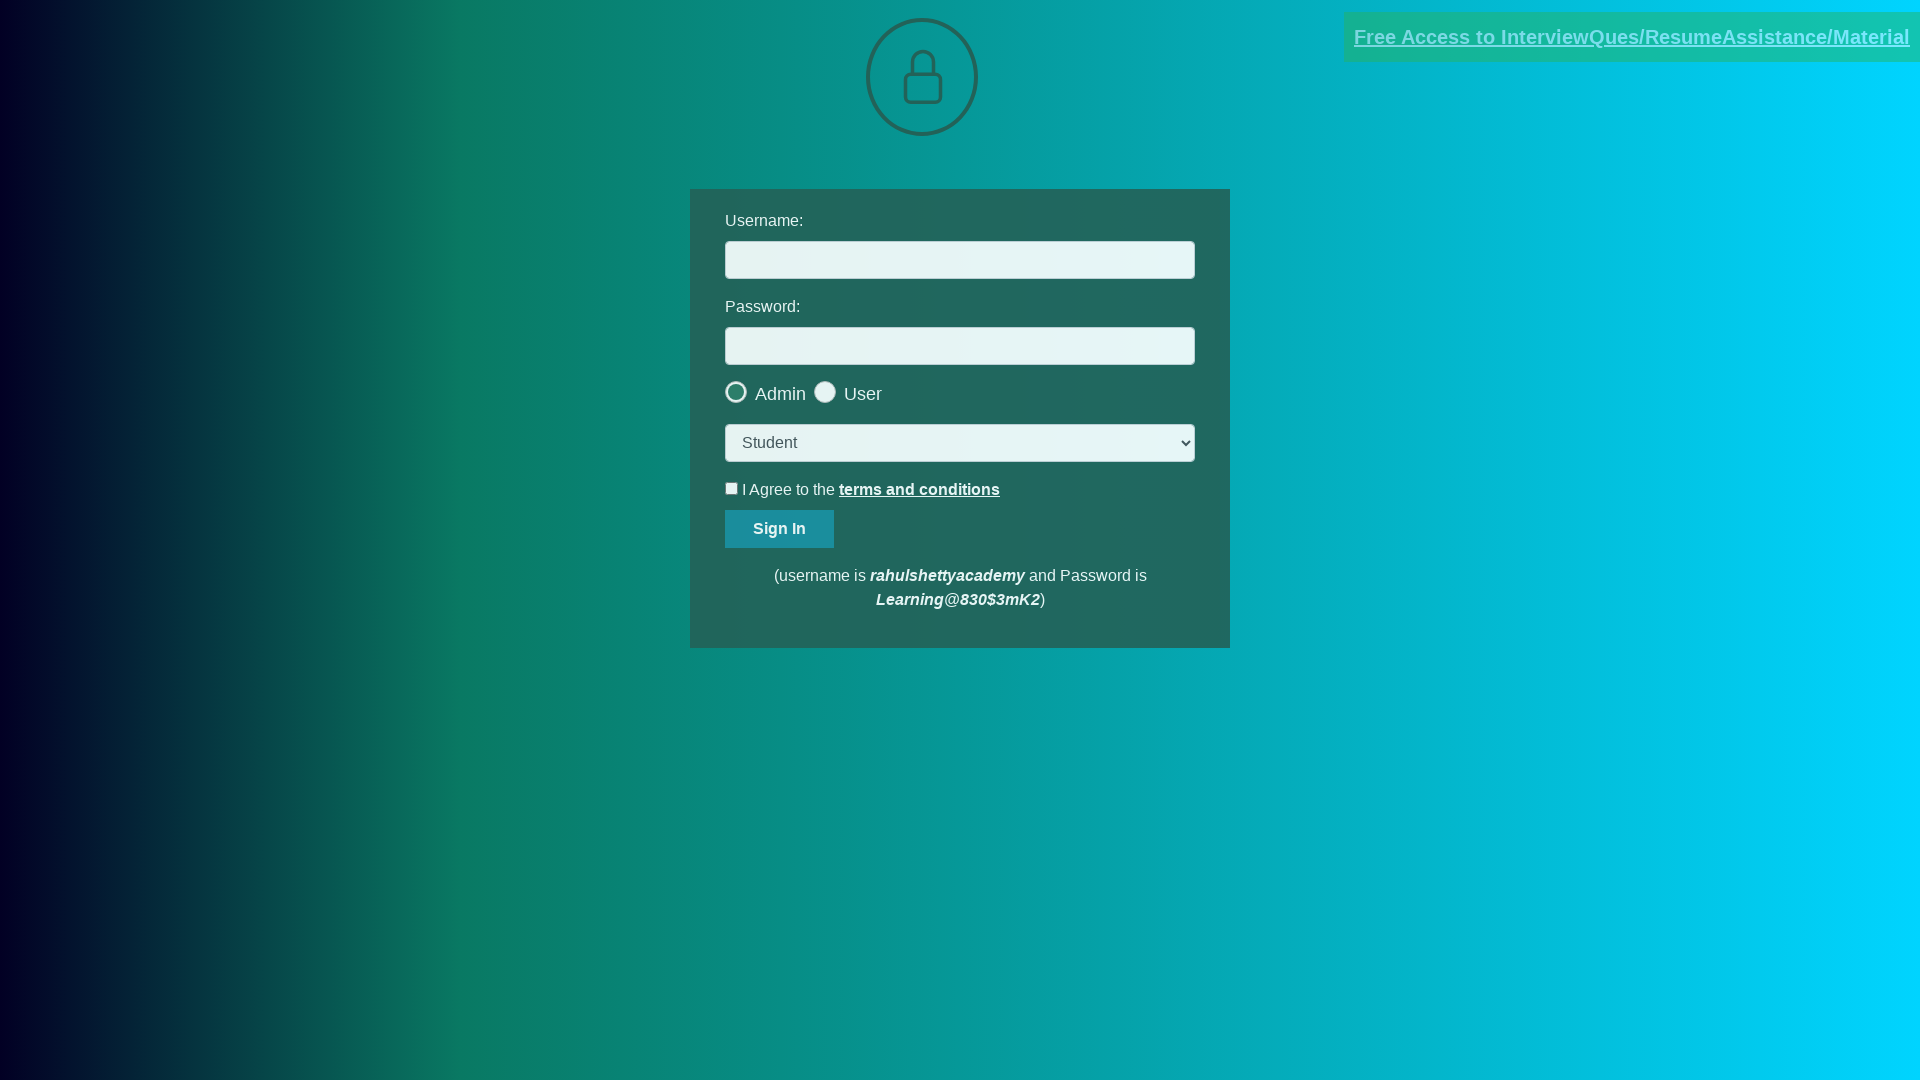

Verified 'loginpagePractise' is present in the page URL
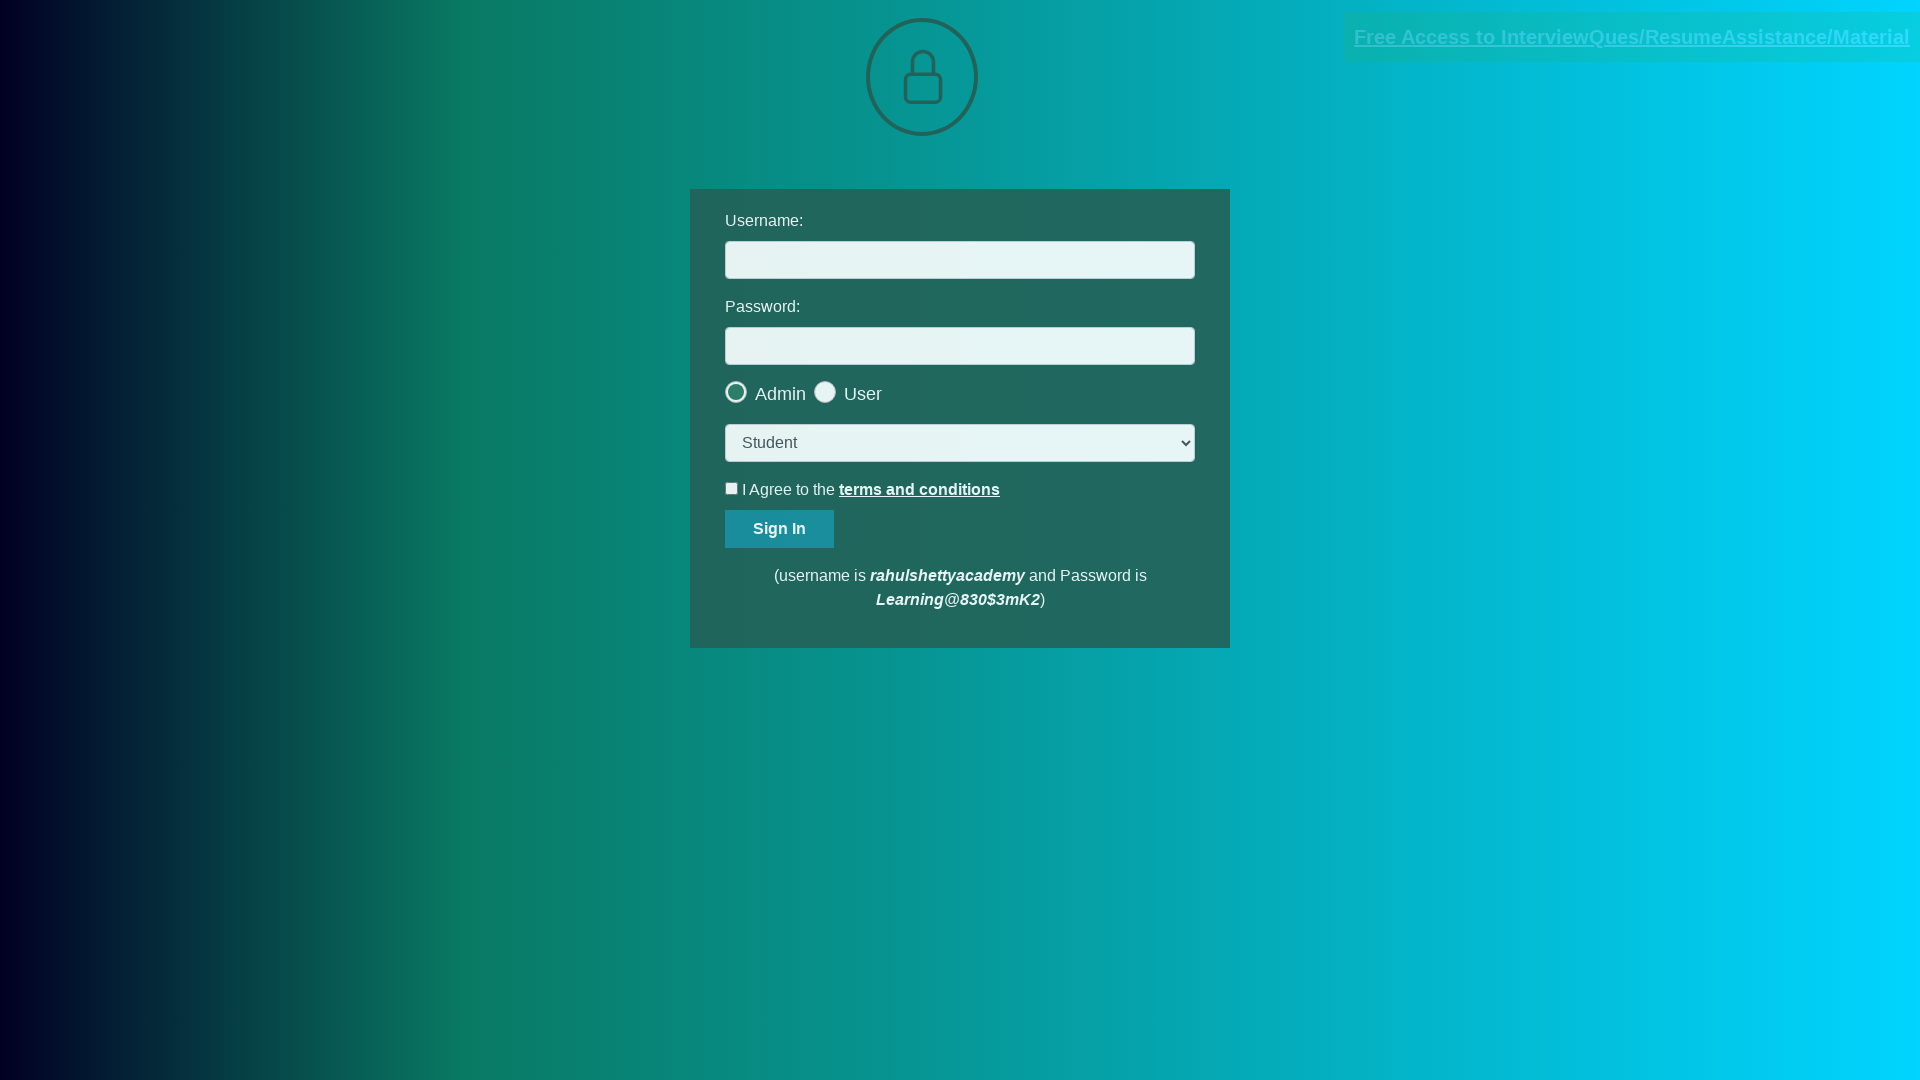

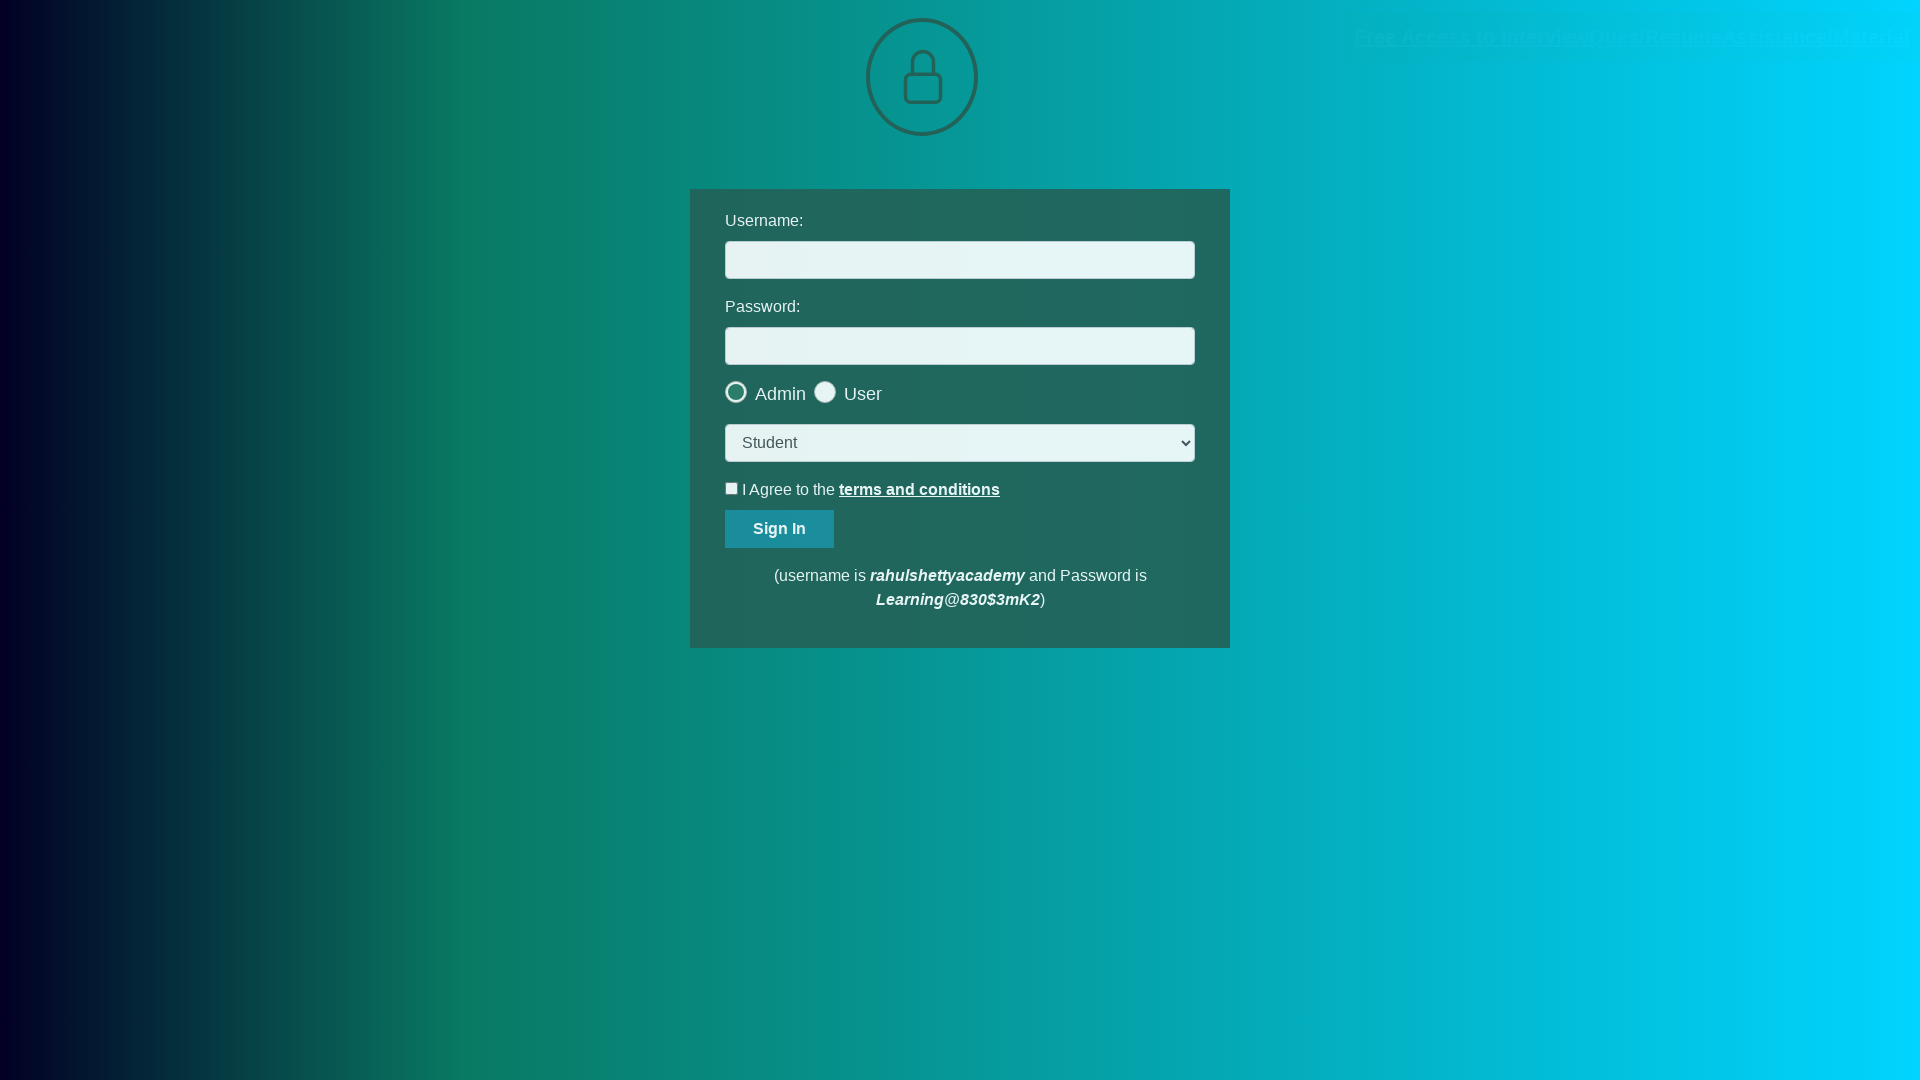